Tests adding todo items by filling the input field and pressing Enter, then verifying the items appear in the list

Starting URL: https://demo.playwright.dev/todomvc

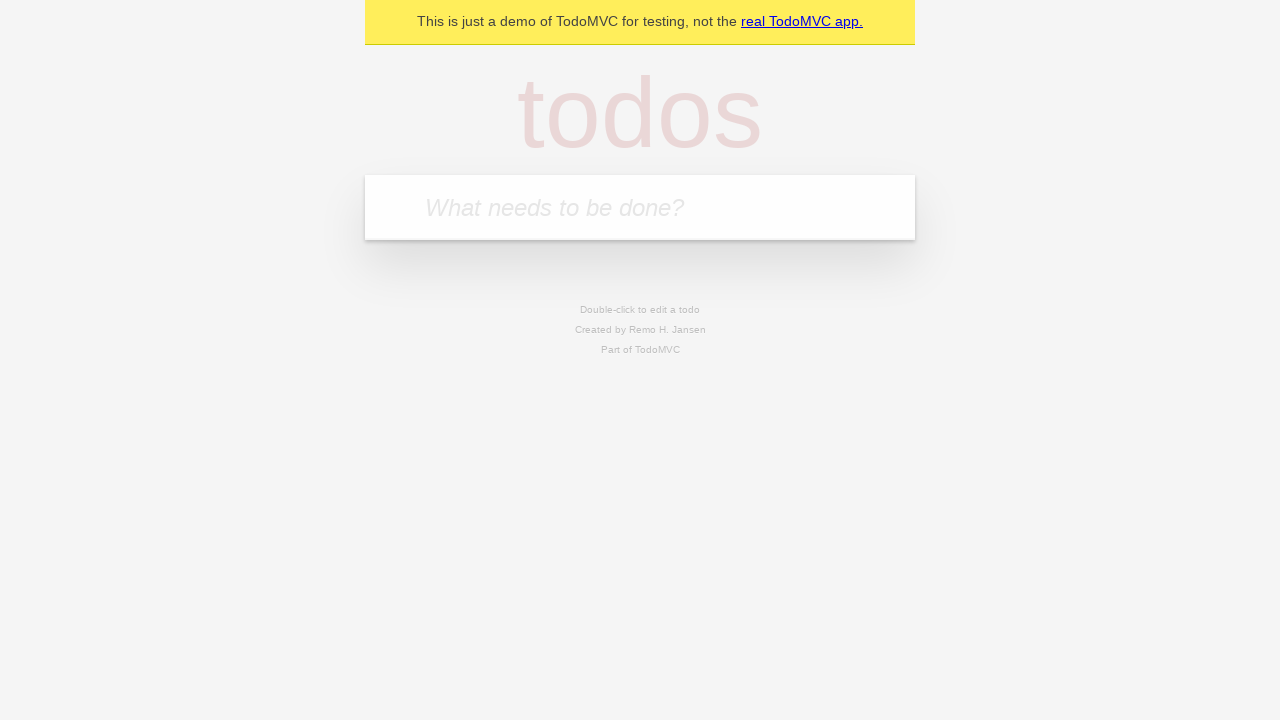

Located the todo input field with placeholder 'What needs to be done?'
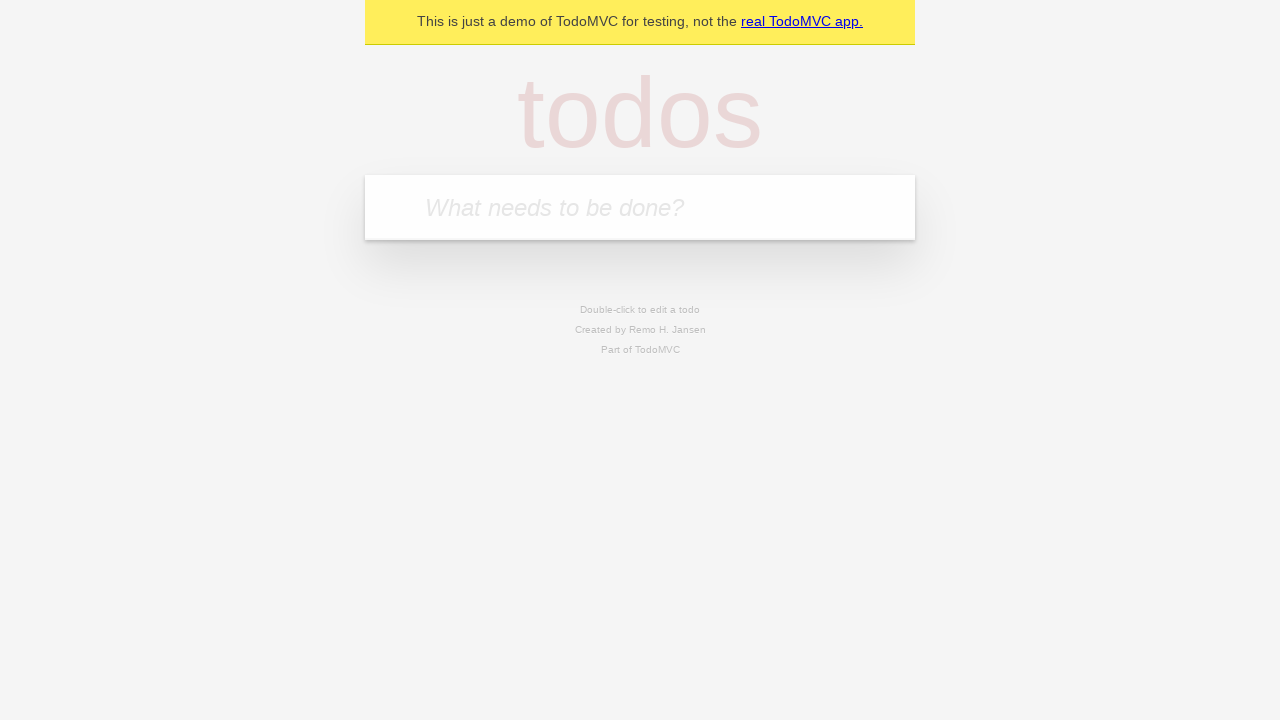

Filled input field with first todo item 'buy some cheese' on internal:attr=[placeholder="What needs to be done?"i]
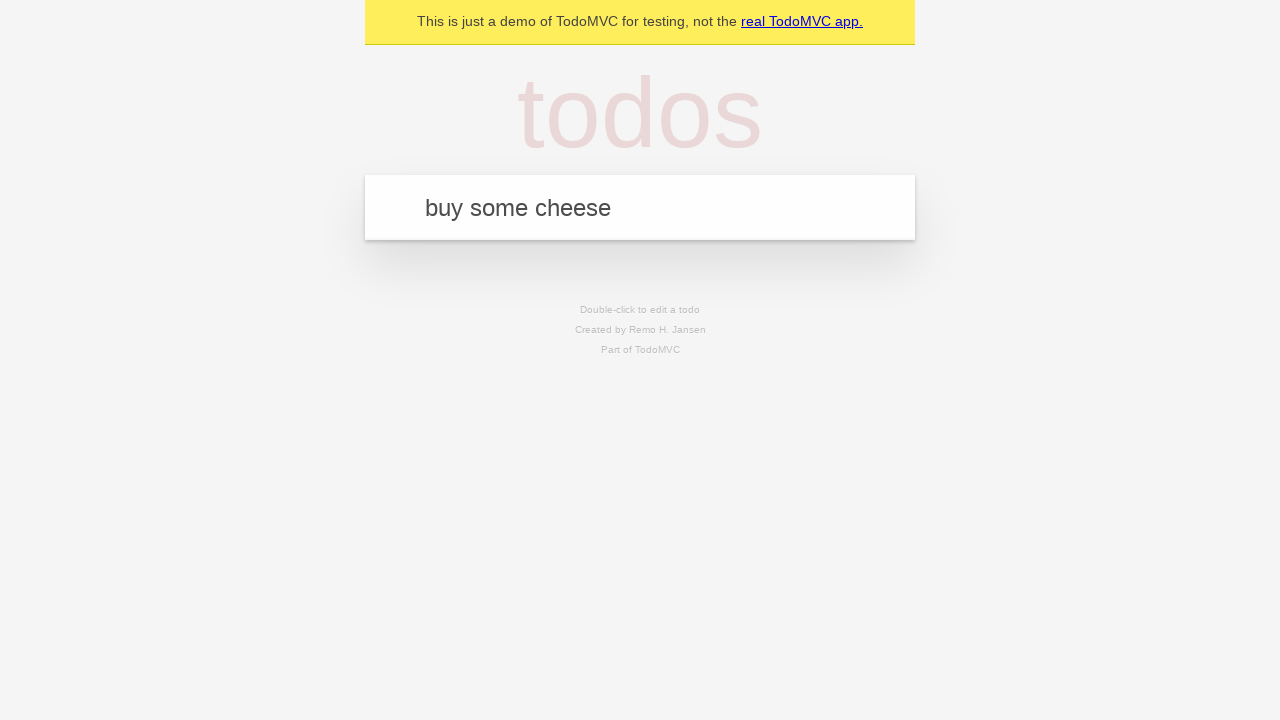

Pressed Enter to add first todo item on internal:attr=[placeholder="What needs to be done?"i]
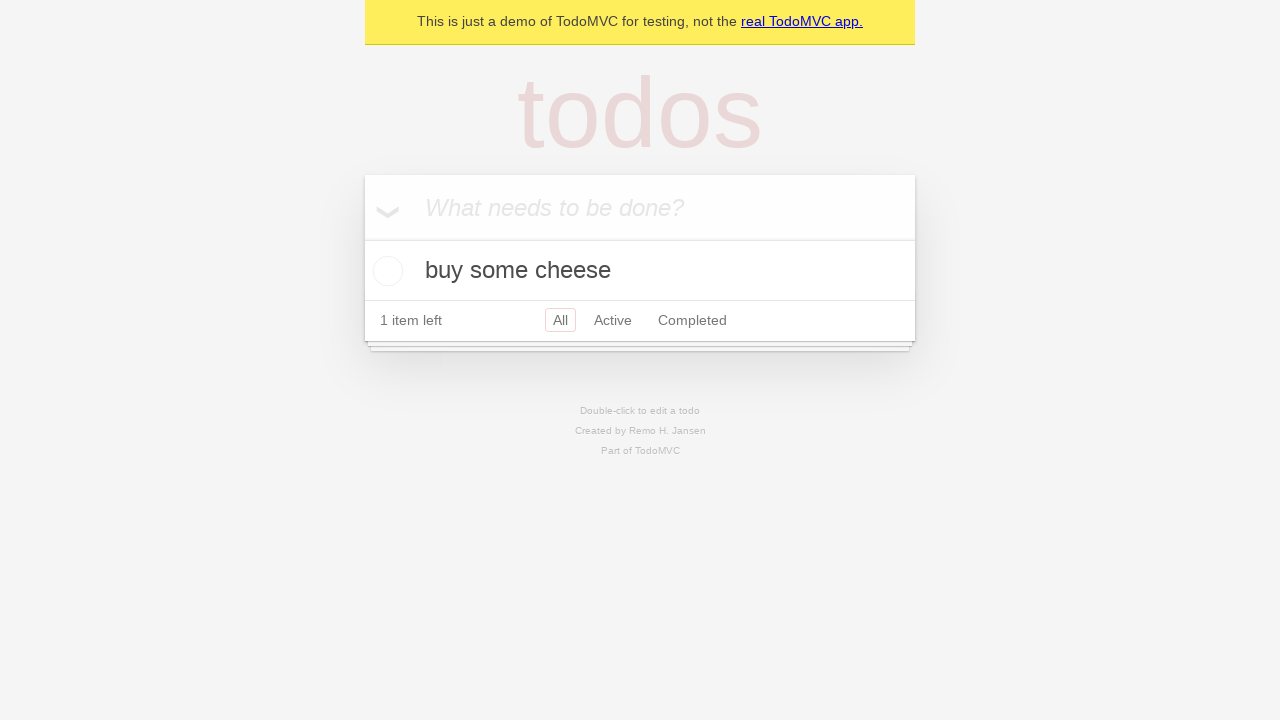

First todo item appeared in the list
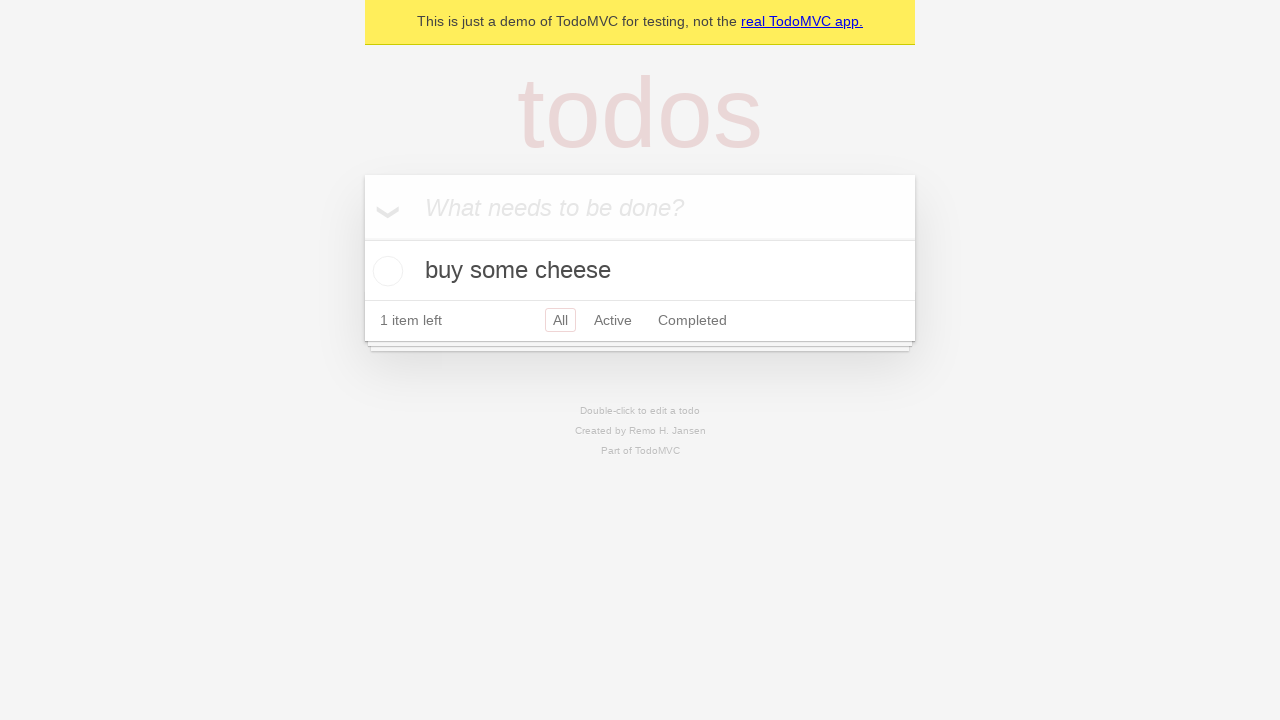

Filled input field with second todo item 'feed the cat' on internal:attr=[placeholder="What needs to be done?"i]
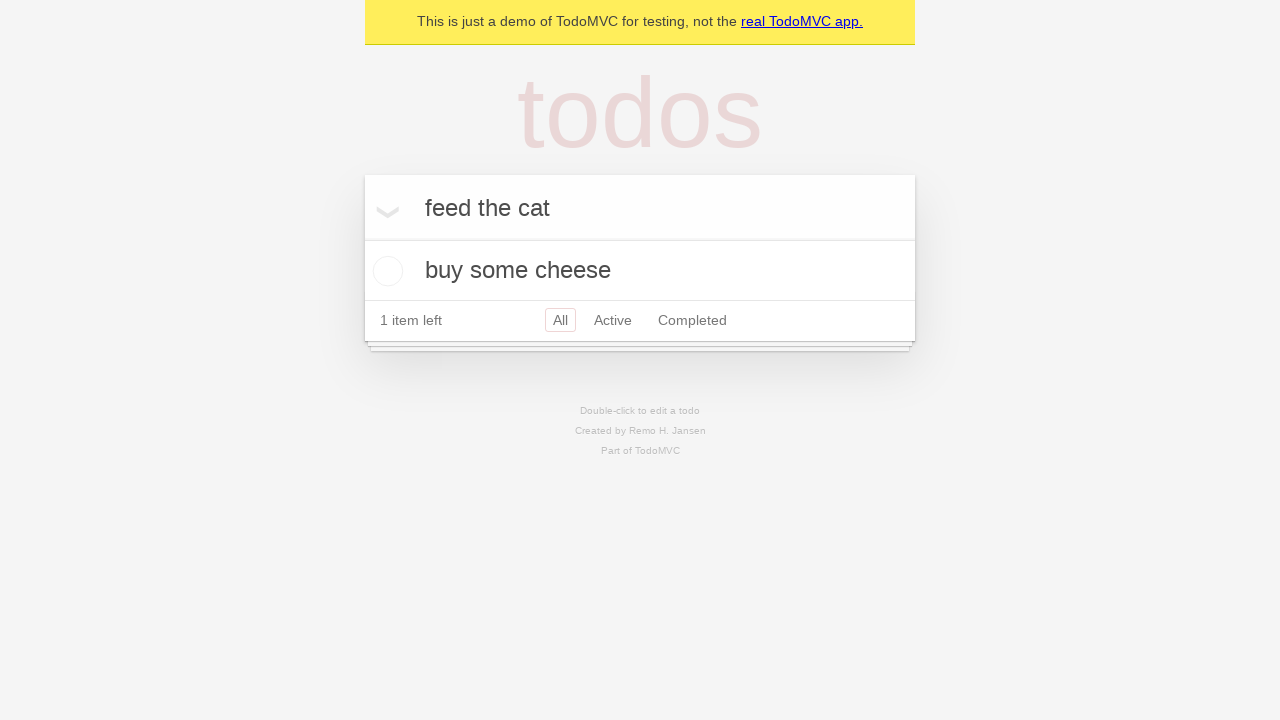

Pressed Enter to add second todo item on internal:attr=[placeholder="What needs to be done?"i]
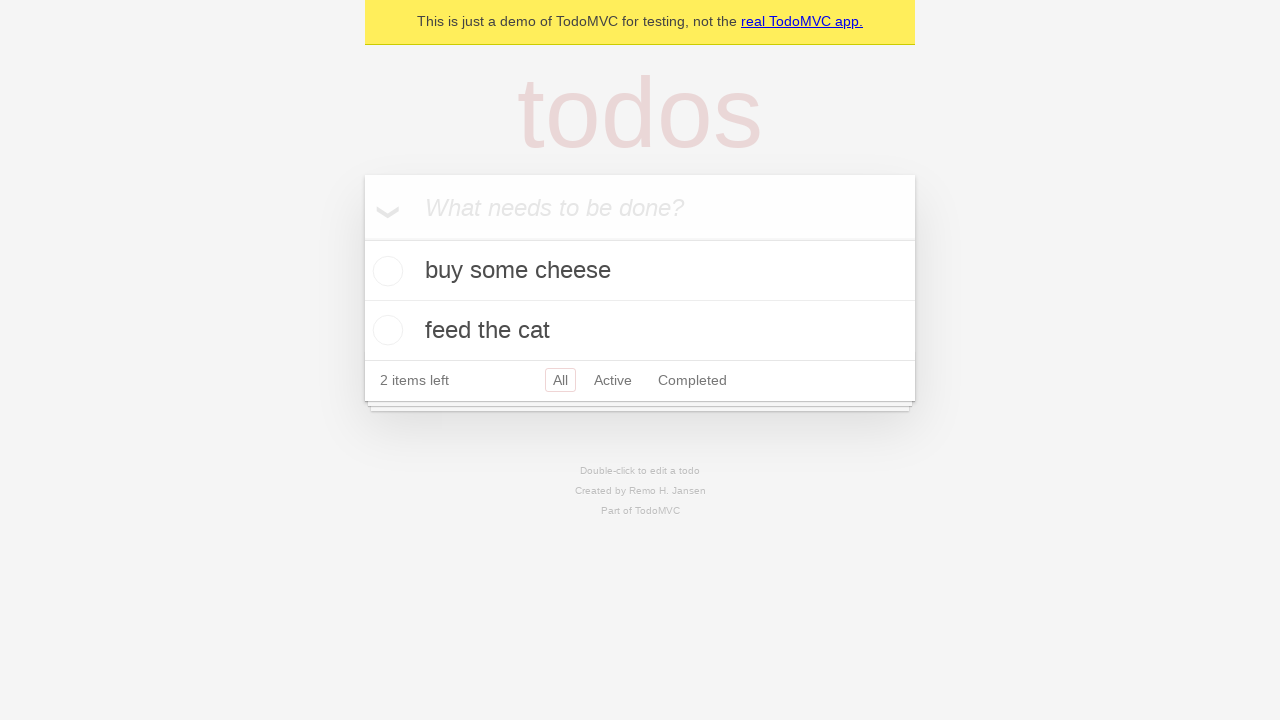

Second todo item appeared in the list; verified 2 items total
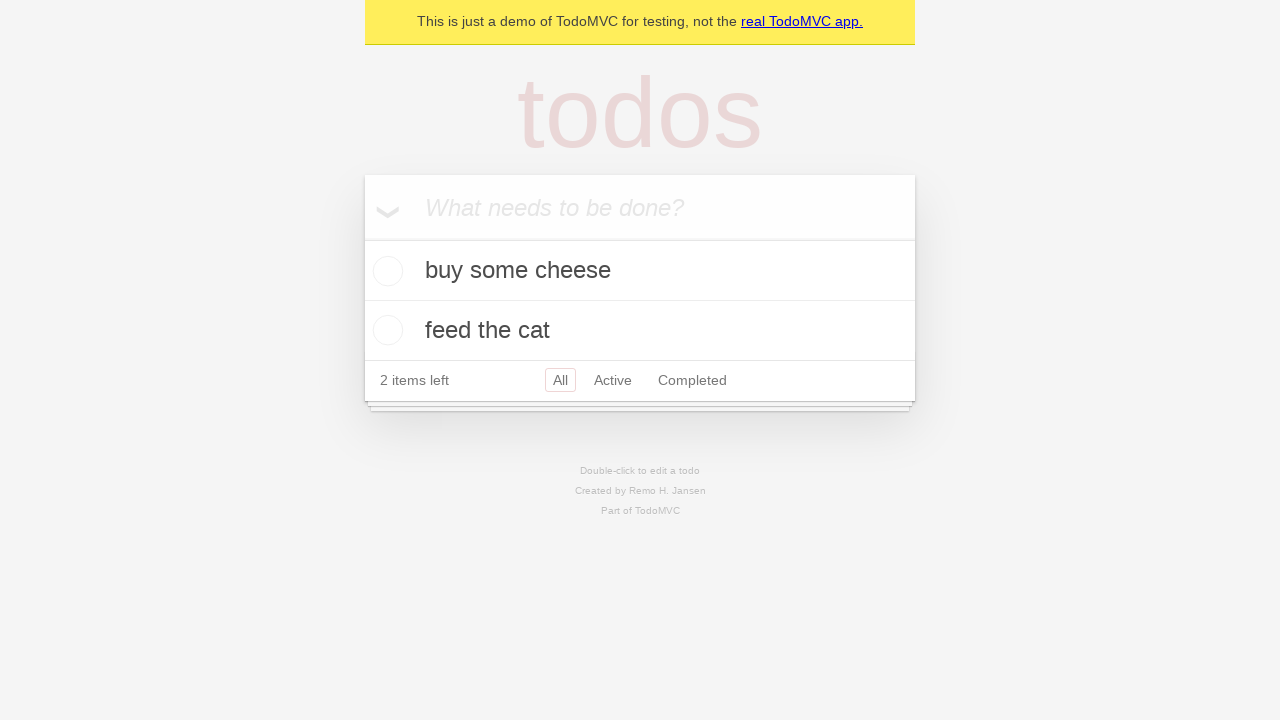

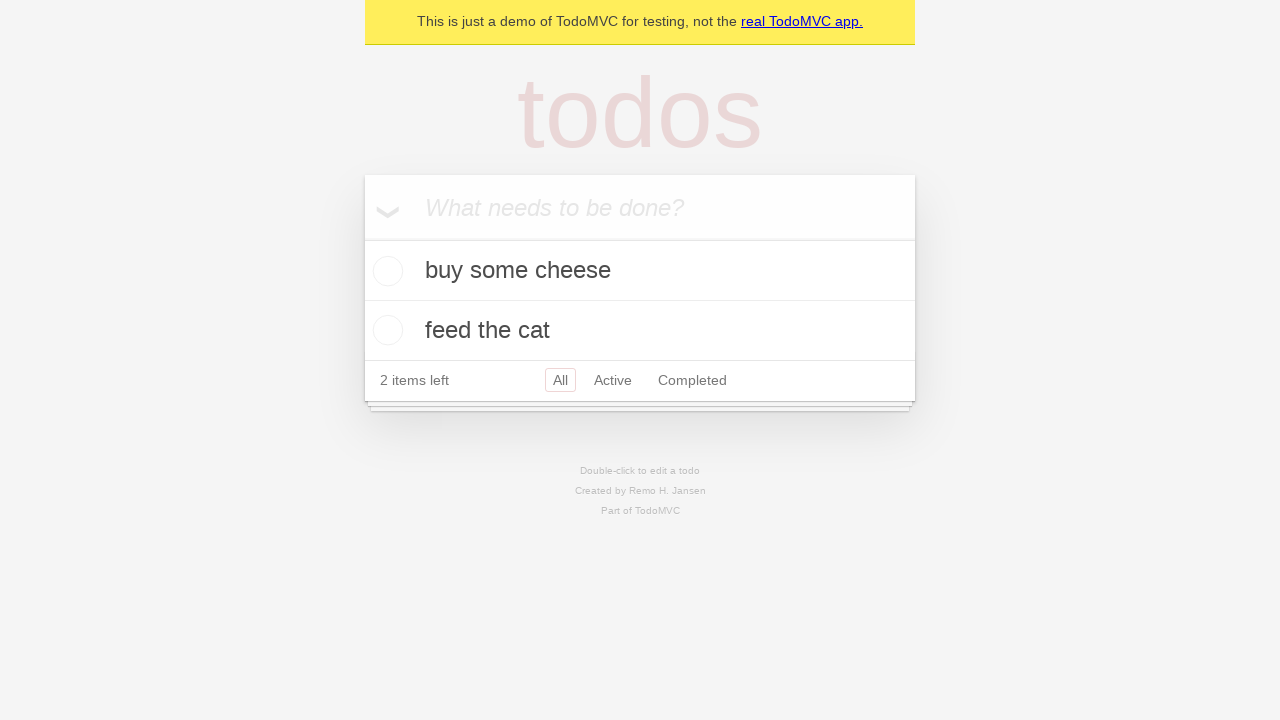